Adds an espresso item to the shopping cart and verifies the cart count is updated to 1

Starting URL: https://seleniumbase.io/coffee/

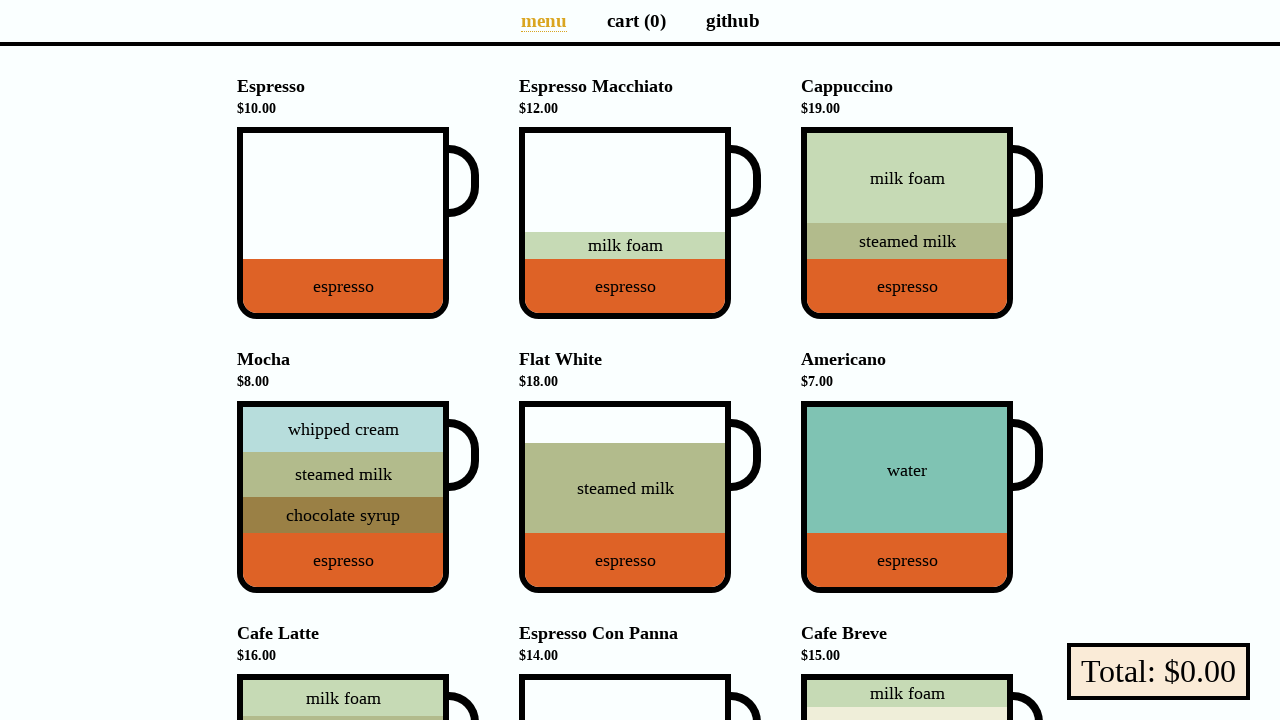

Navigated to the coffee shop homepage
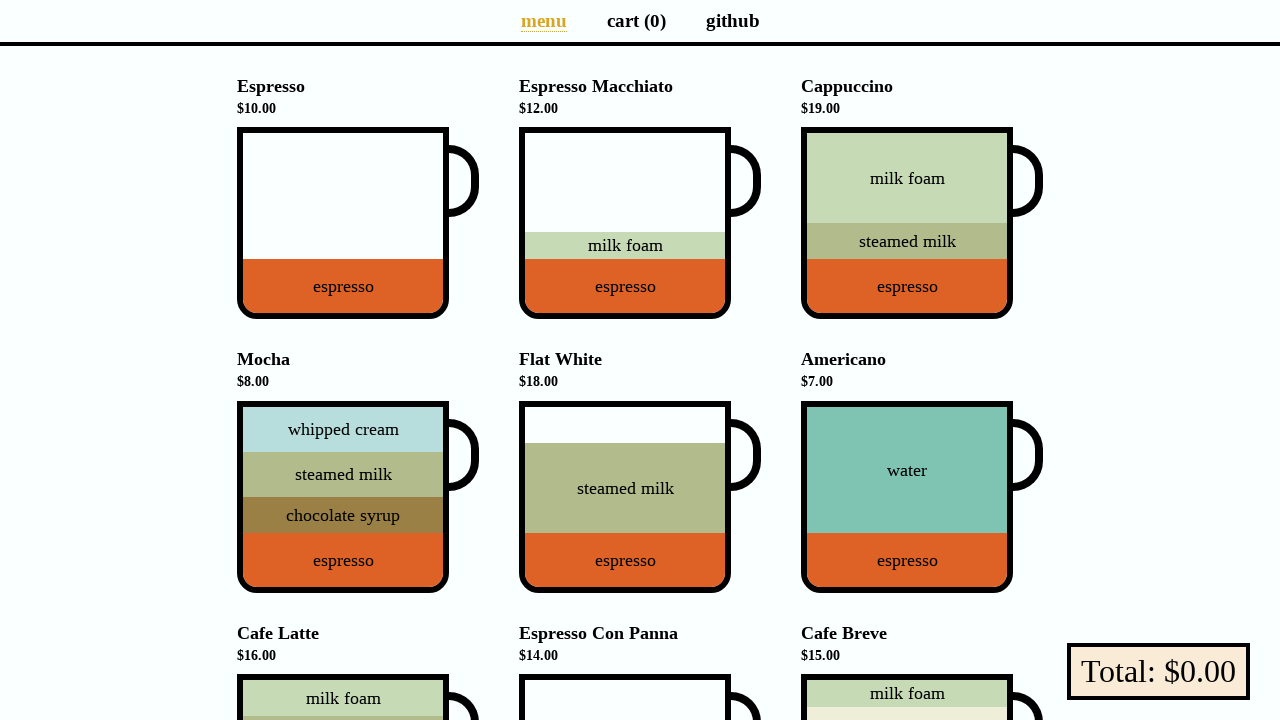

Clicked on Espresso item to add it to cart at (343, 223) on div[data-test="Espresso"]
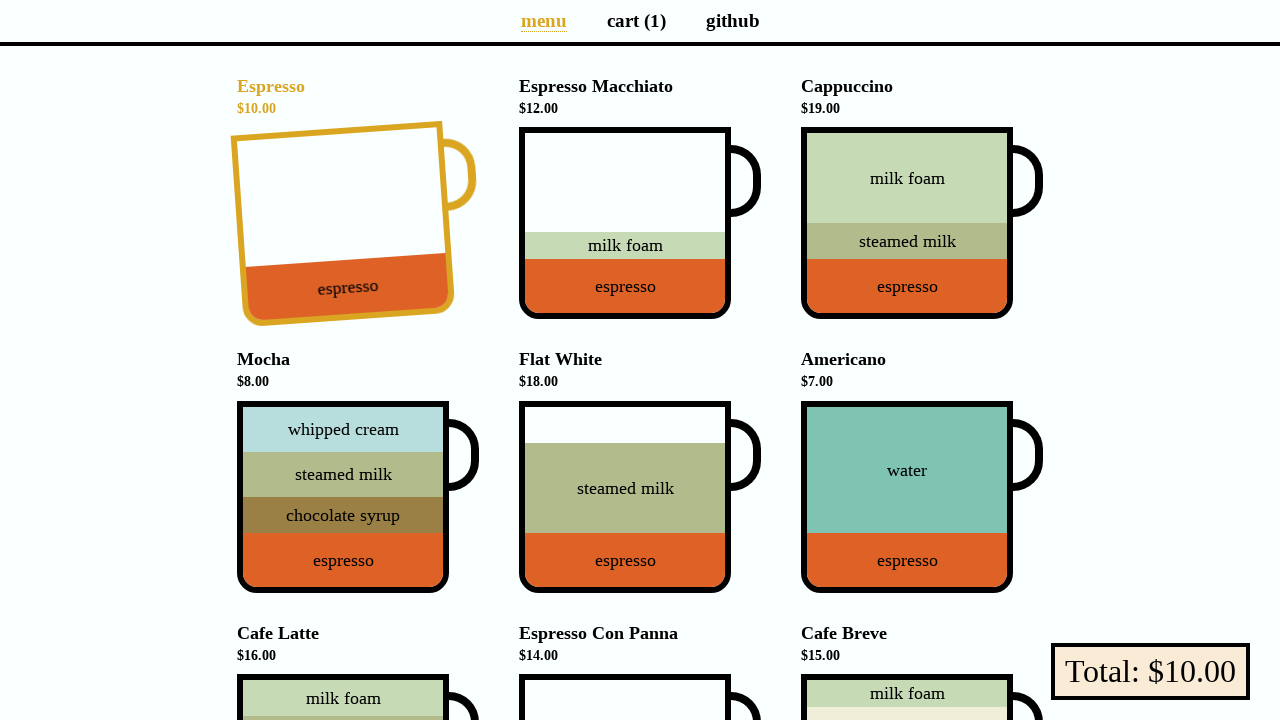

Cart link appeared after adding Espresso to cart
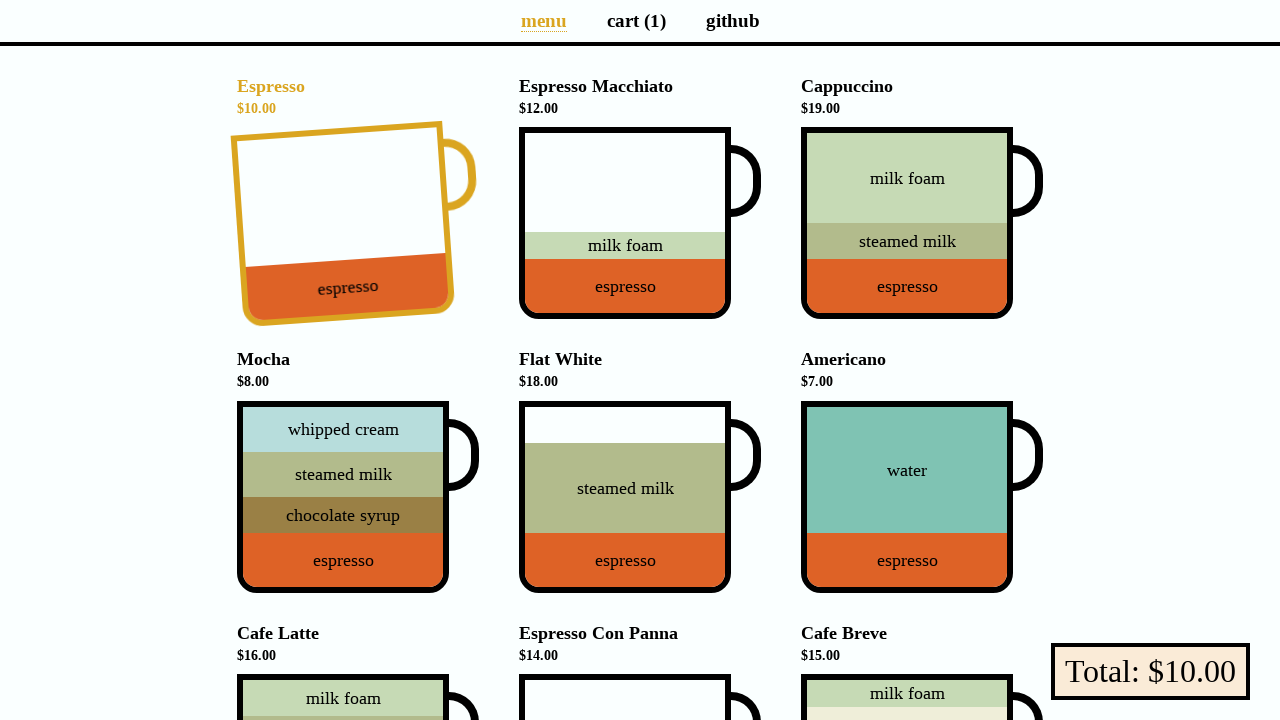

Retrieved cart link text content
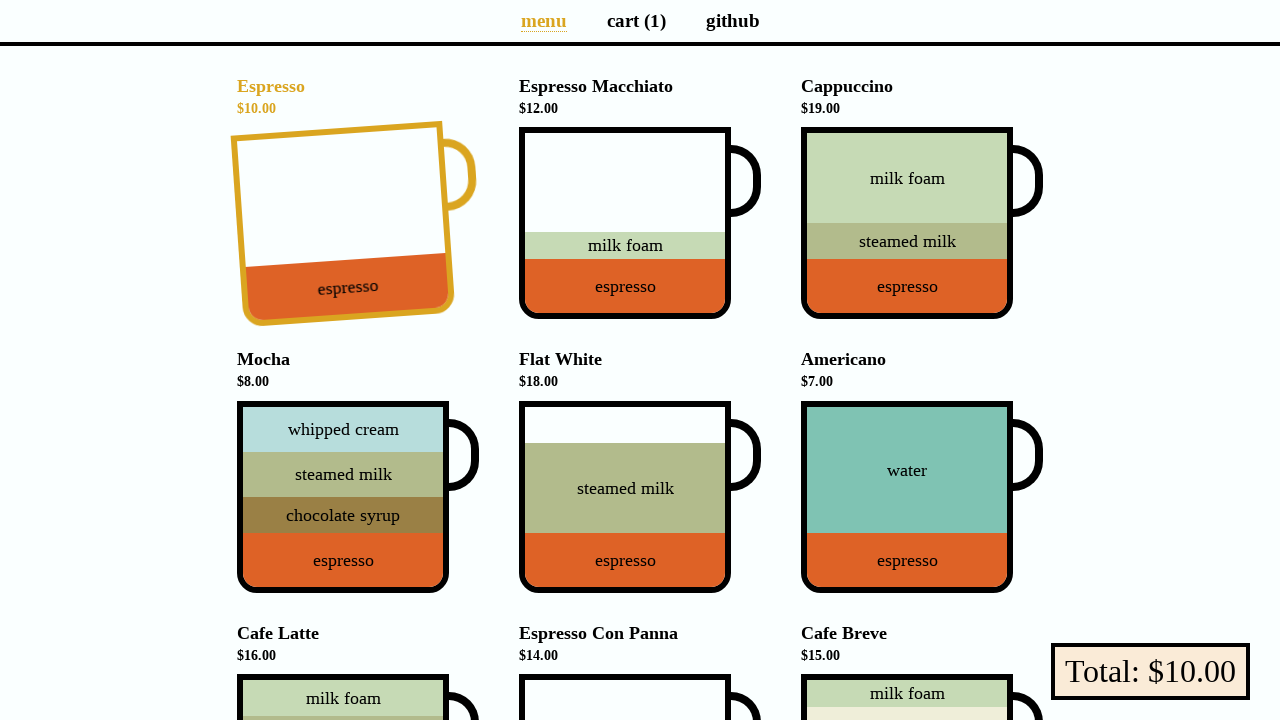

Verified that cart displays 1 item
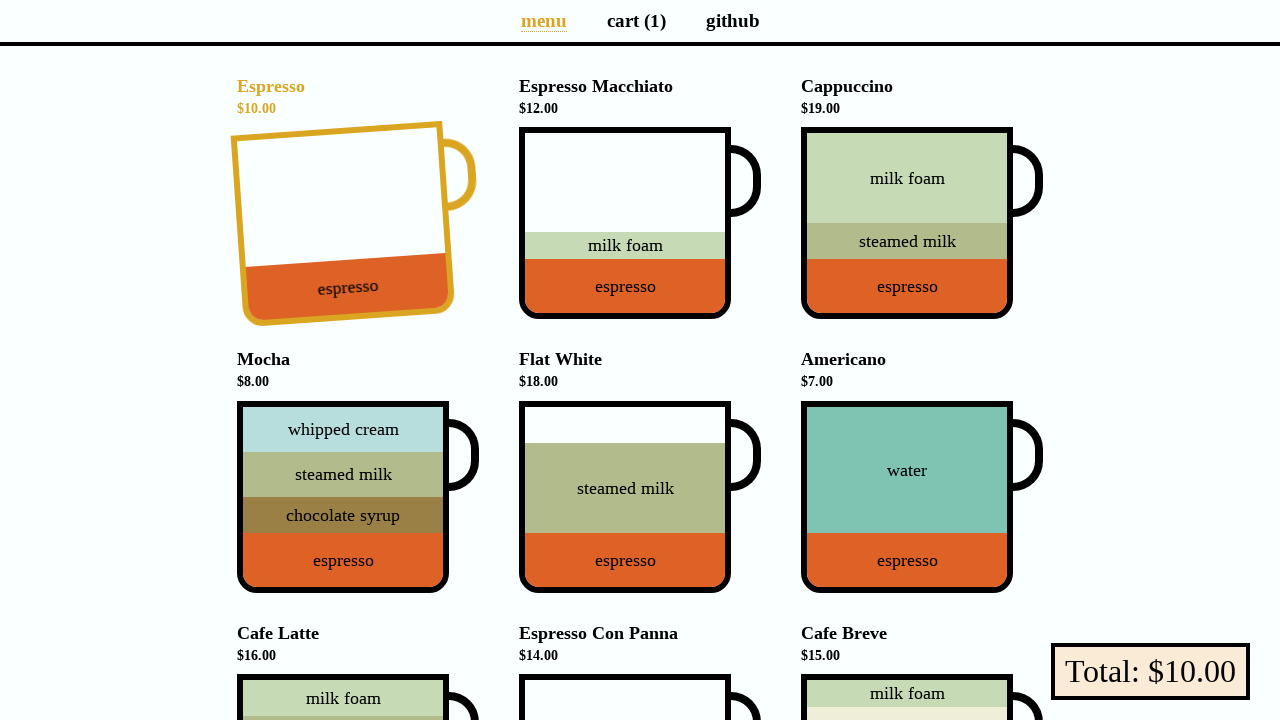

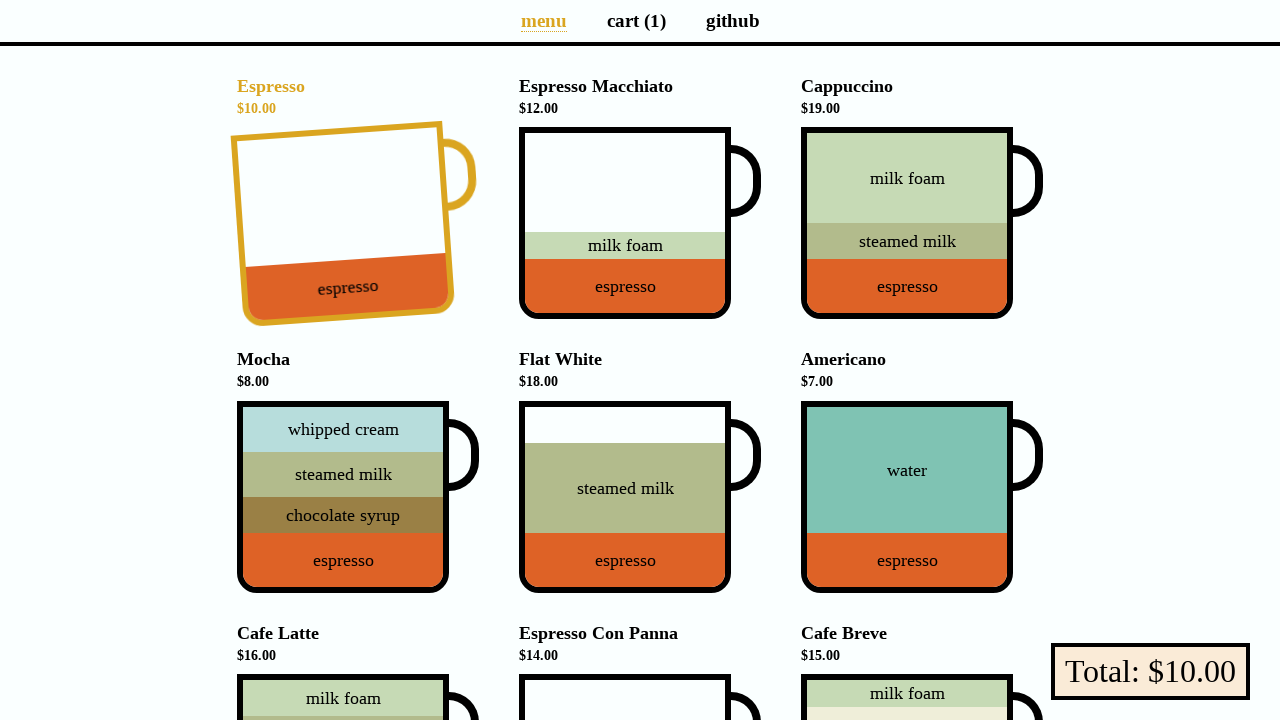